Tests dynamic content loading by clicking Start button and waiting for "Hello World!" text to appear, using explicit wait for element visibility

Starting URL: https://the-internet.herokuapp.com/dynamic_loading/1

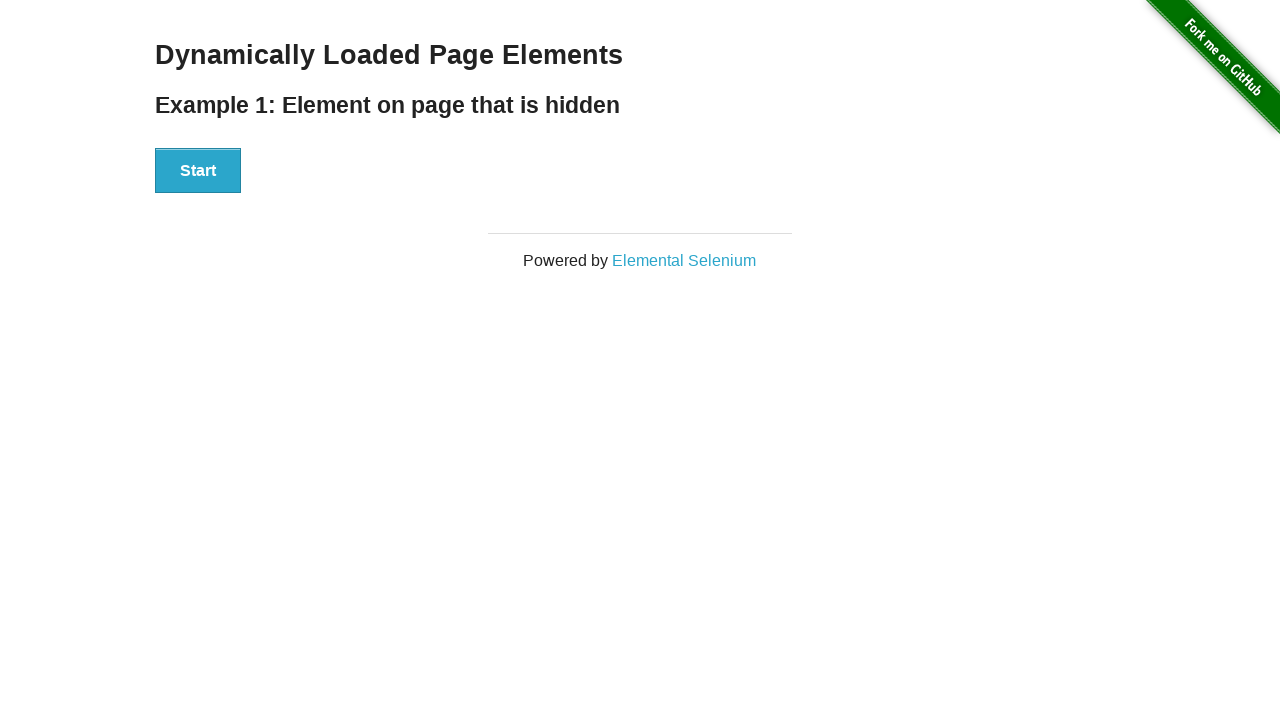

Clicked Start button to trigger dynamic content loading at (198, 171) on xpath=//button
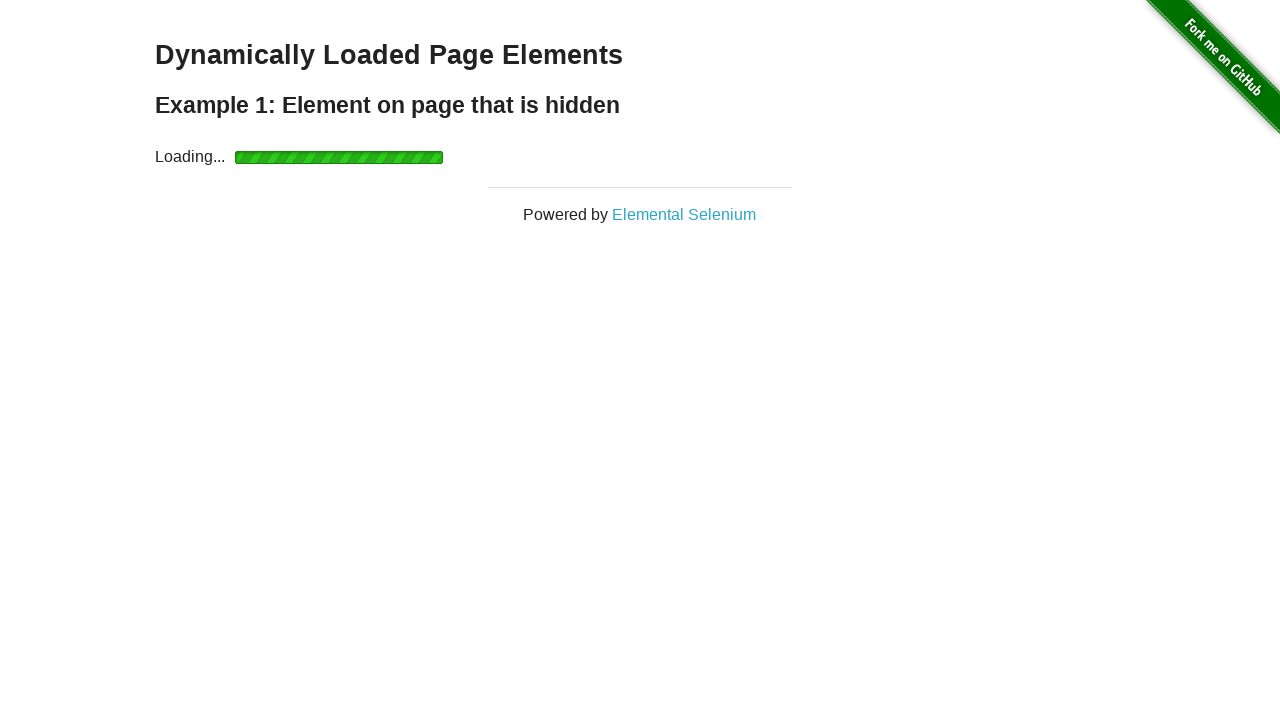

Located 'Hello World!' element
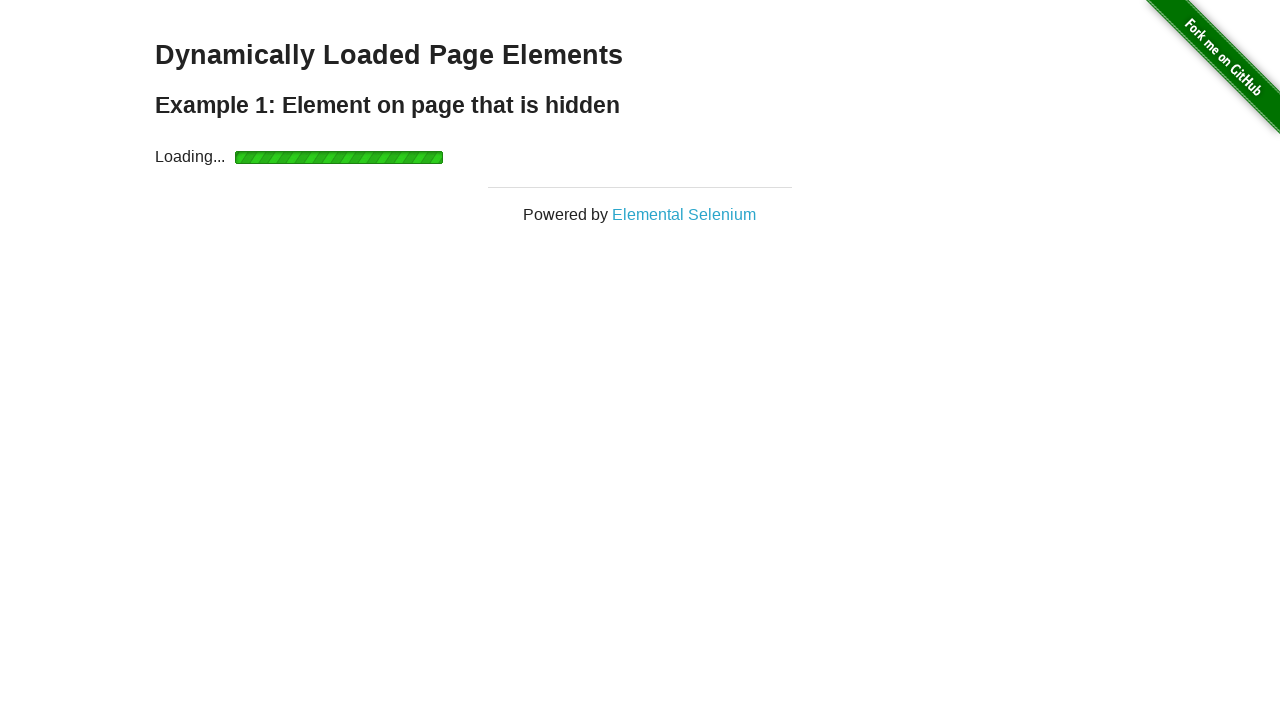

Waited for 'Hello World!' text to become visible
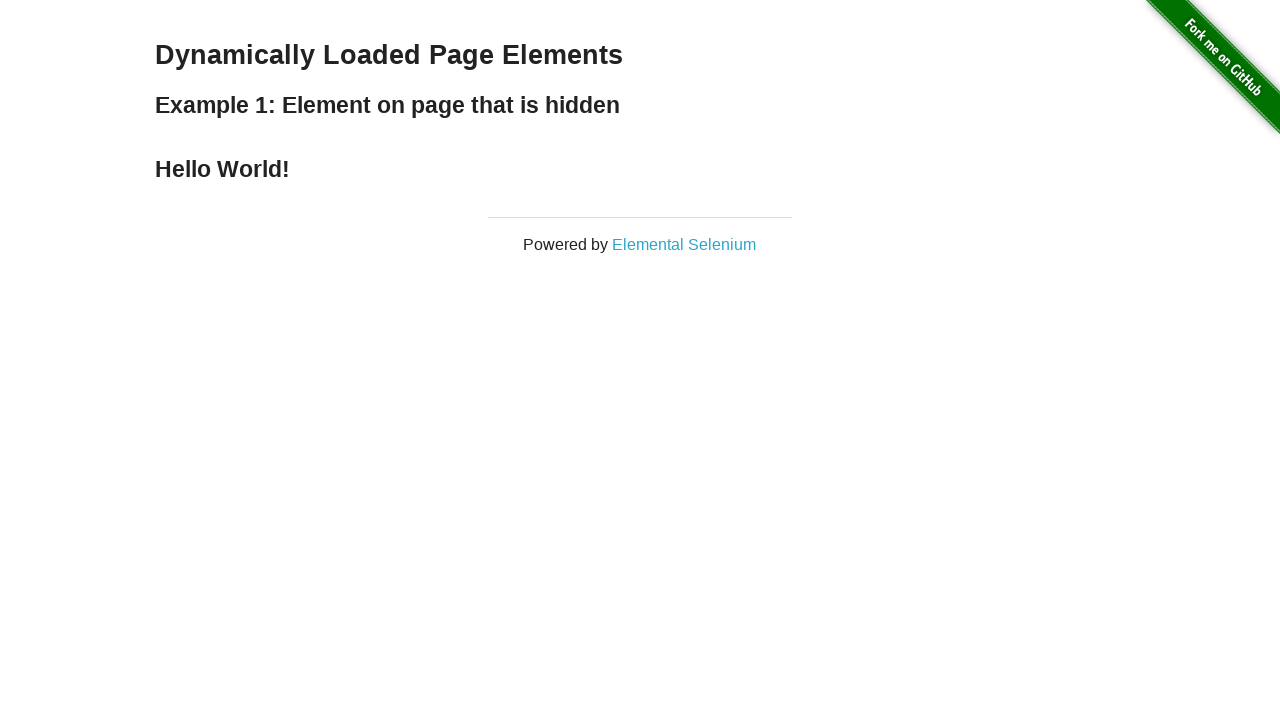

Verified 'Hello World!' text content is correct
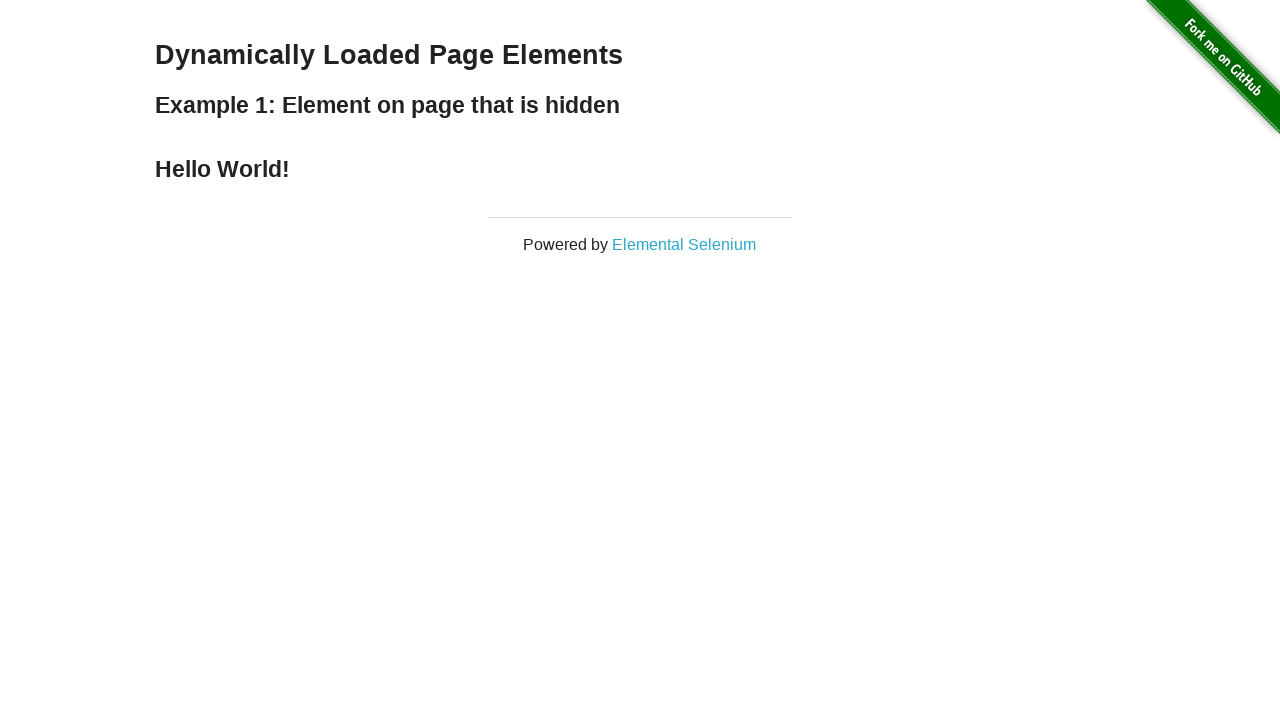

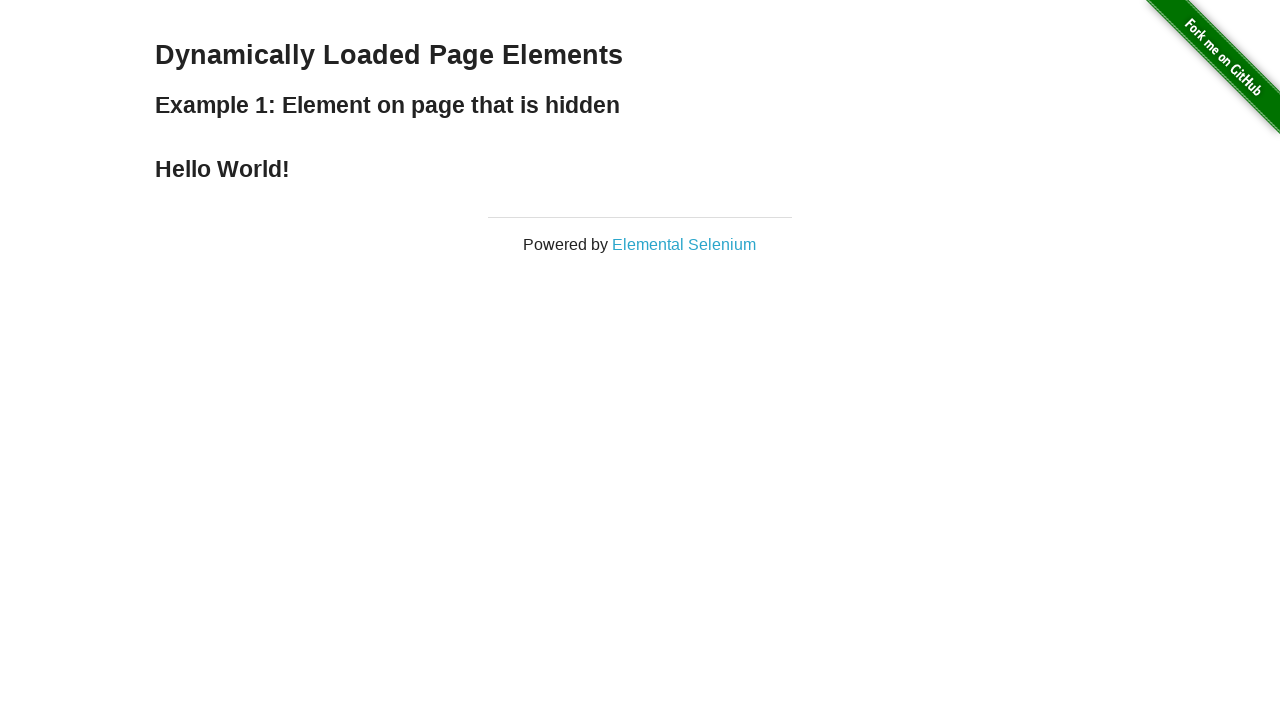